Tests registration with whitespace-only values in required fields, verifying validation fails.

Starting URL: https://www.sharelane.com/cgi-bin/register.py?page=1&zip_code=12787

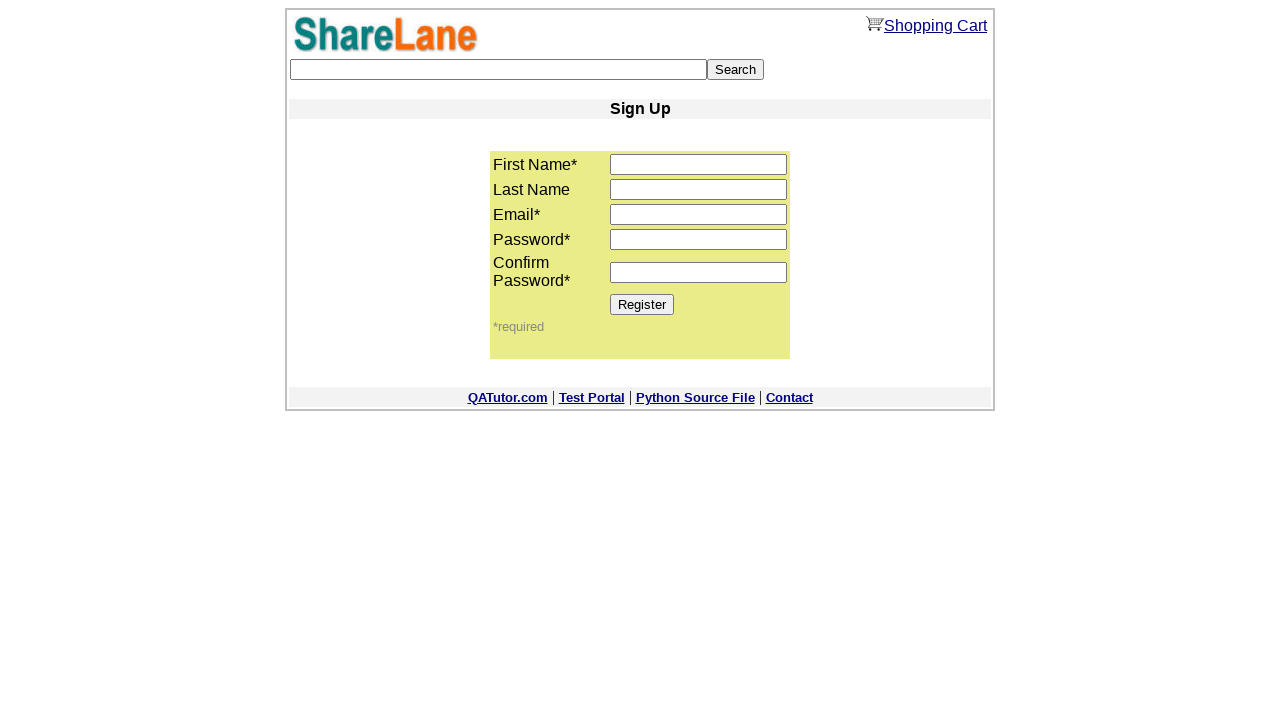

Filled first name field with whitespace-only value on input[name='first_name']
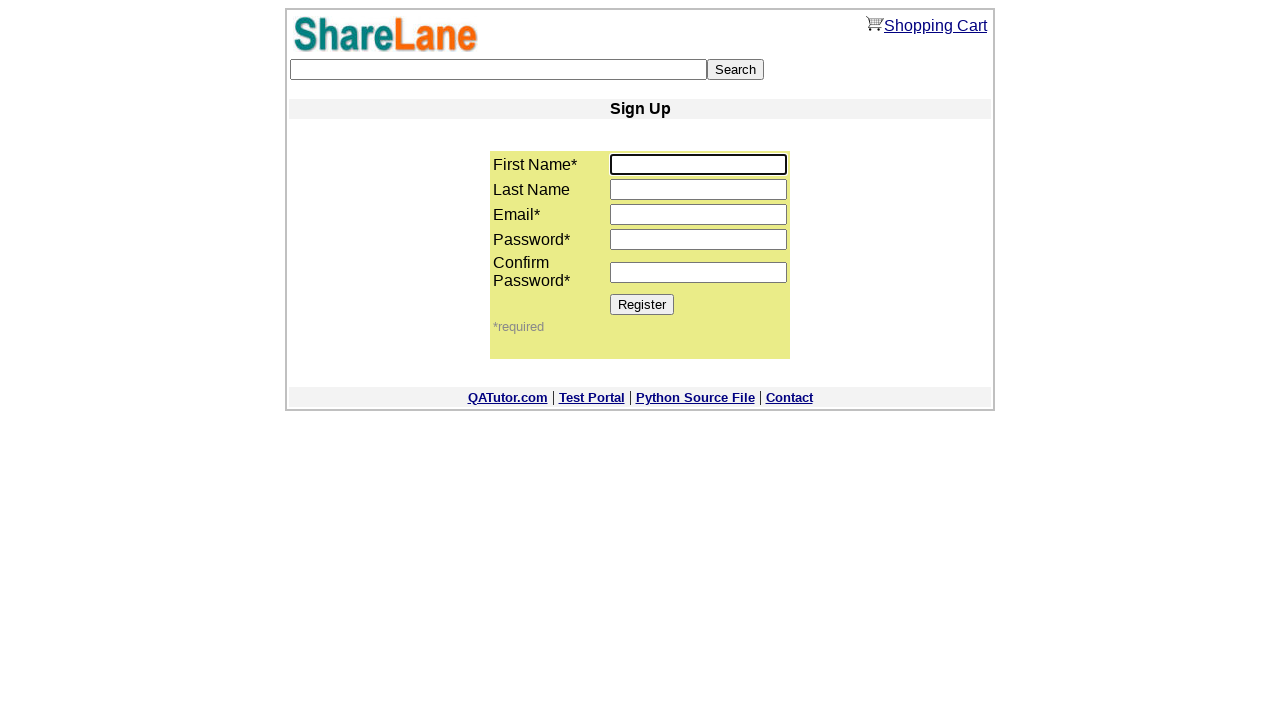

Filled last name field with whitespace-only value on input[name='last_name']
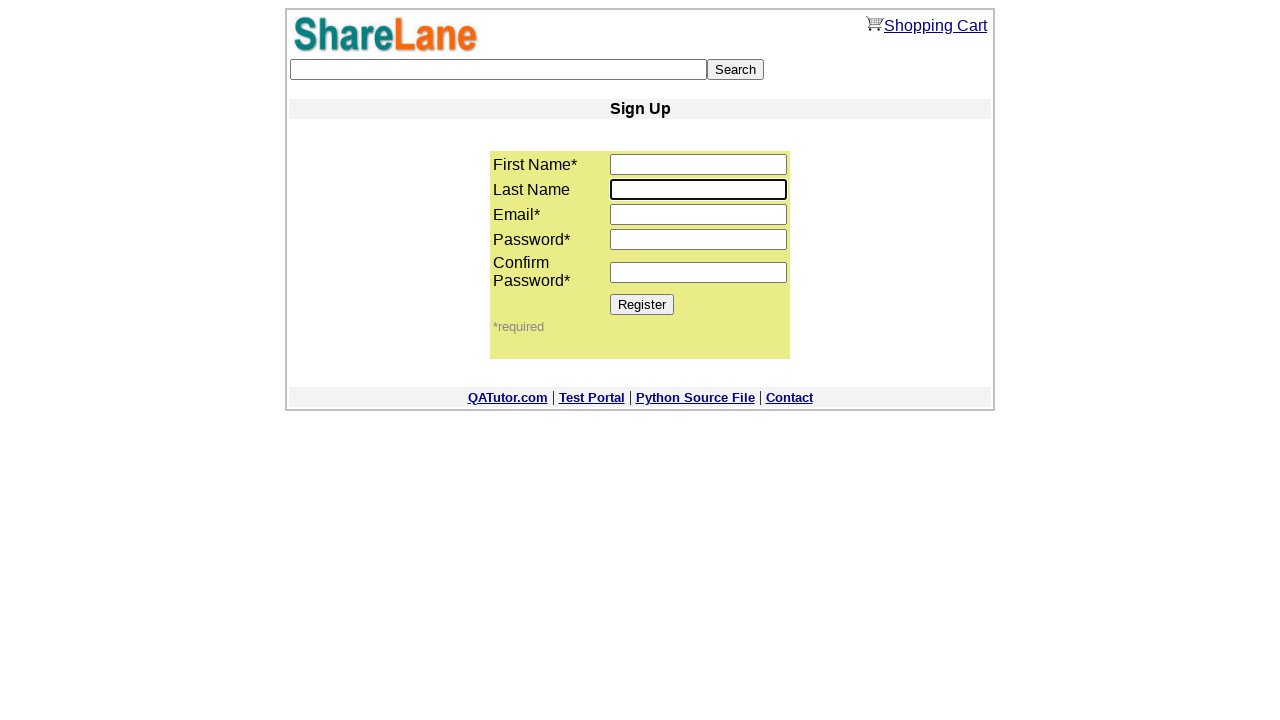

Filled email field with whitespace-only value on input[name='email']
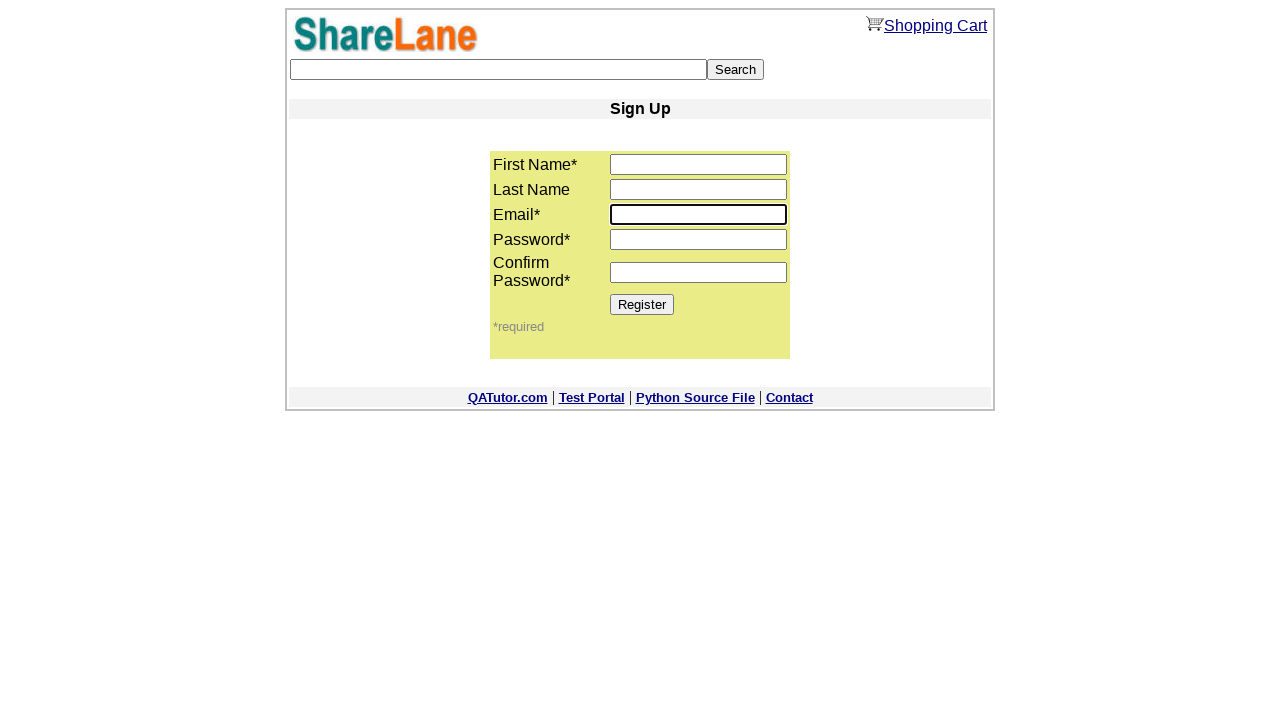

Filled password field with 'DimaDiman444' on input[name='password1']
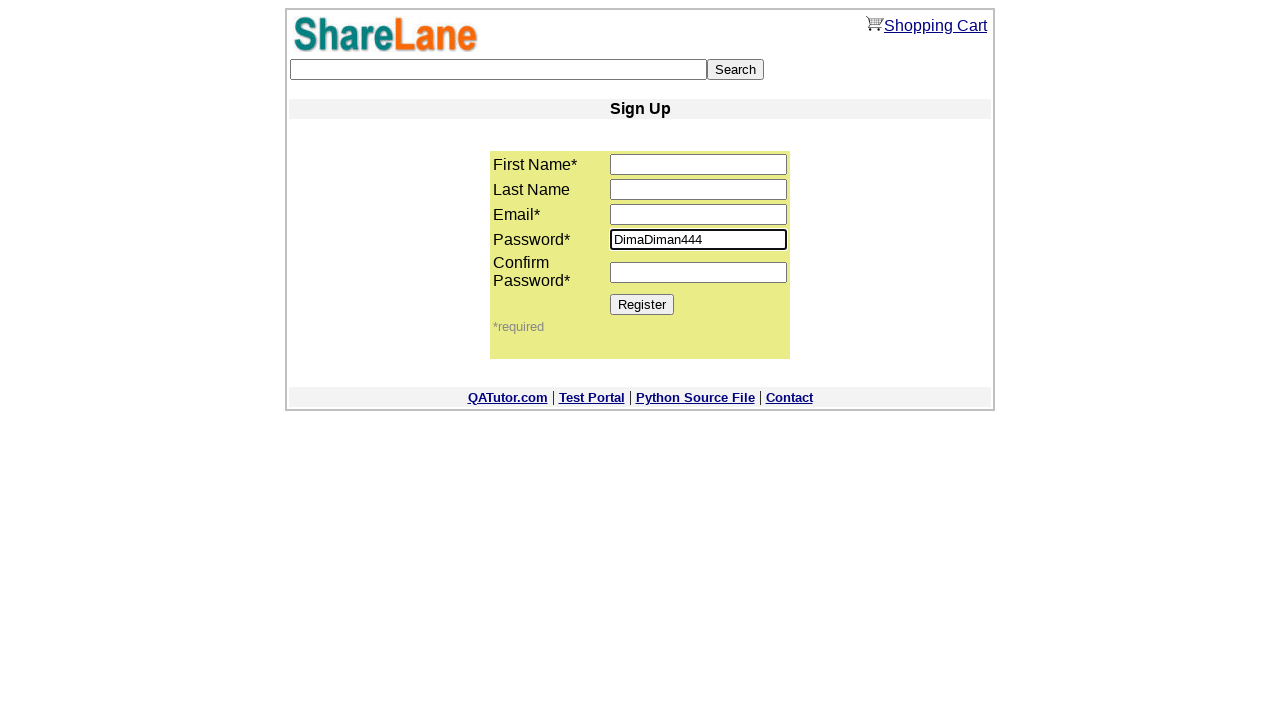

Filled confirm password field with 'DimaDiman444' on input[name='password2']
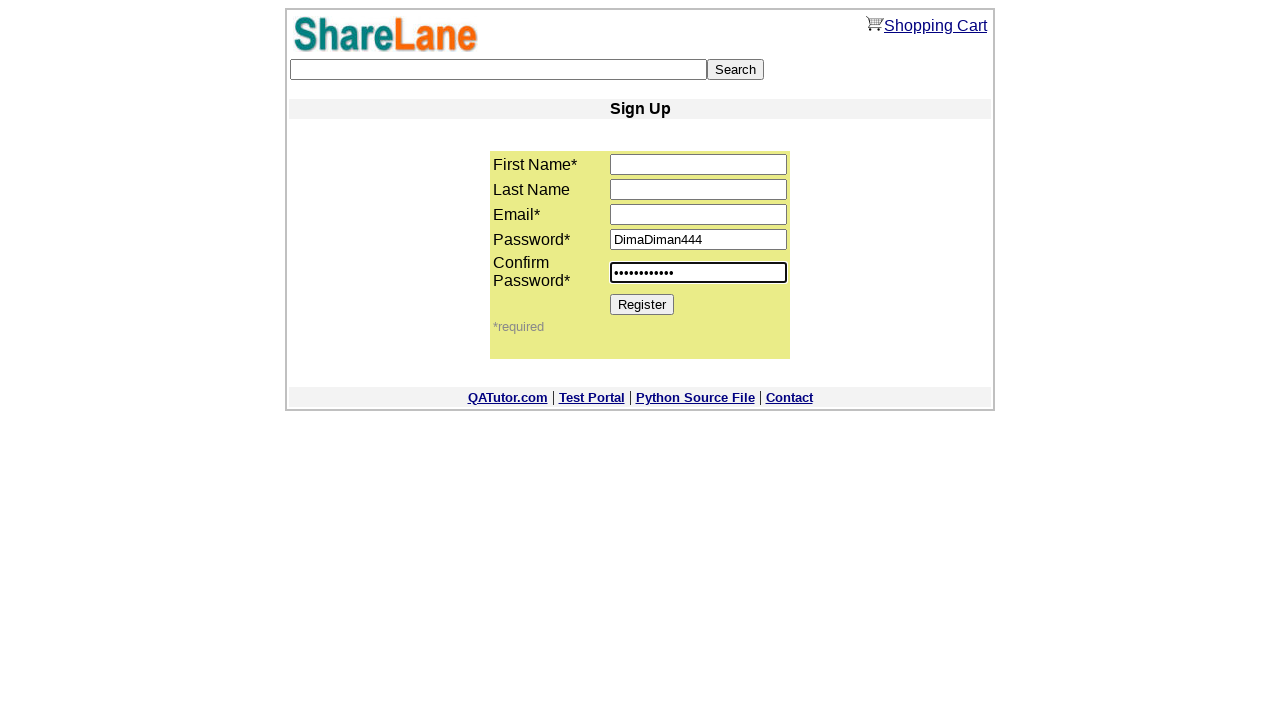

Clicked Register button to attempt form submission at (642, 304) on input[value='Register']
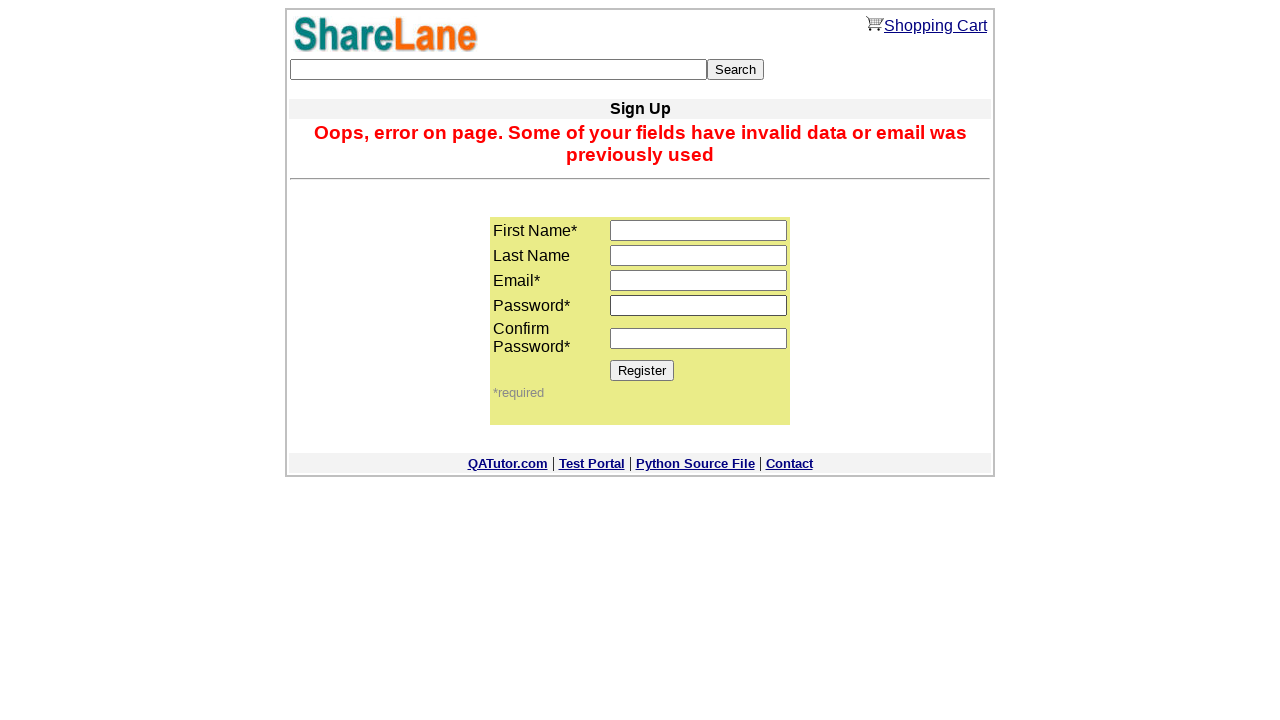

Verified first name field still displayed - validation failed as expected
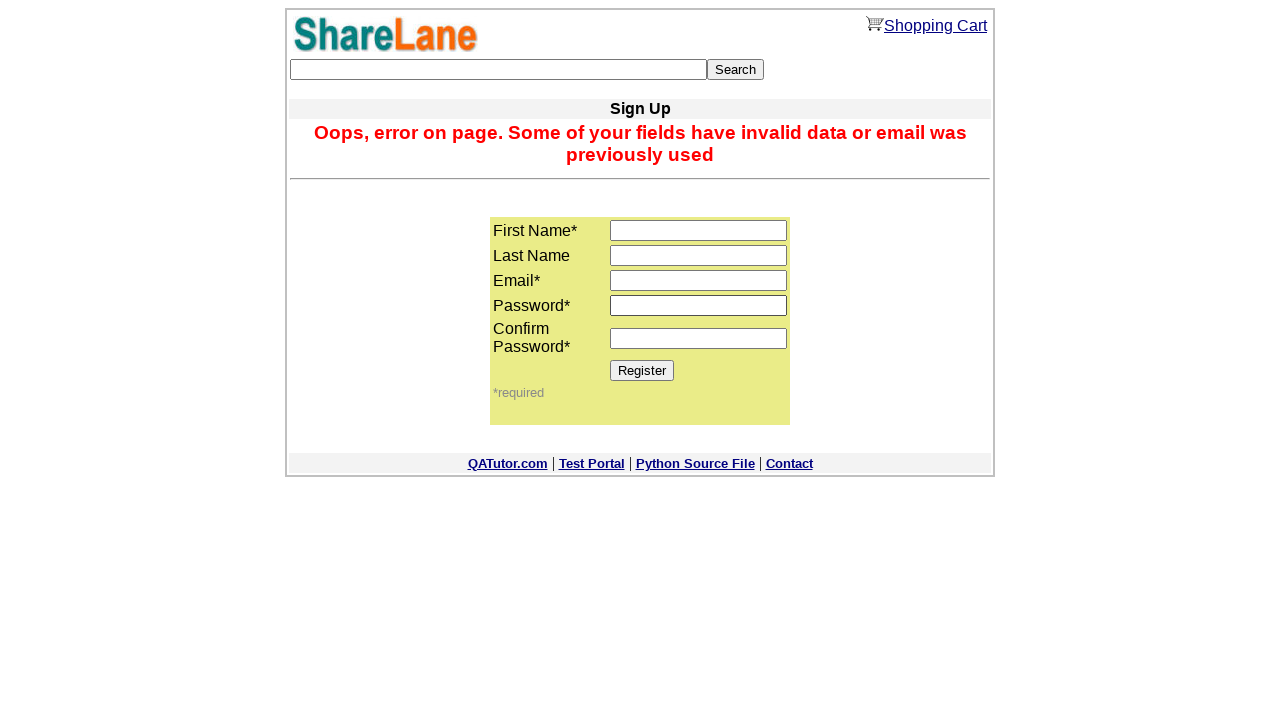

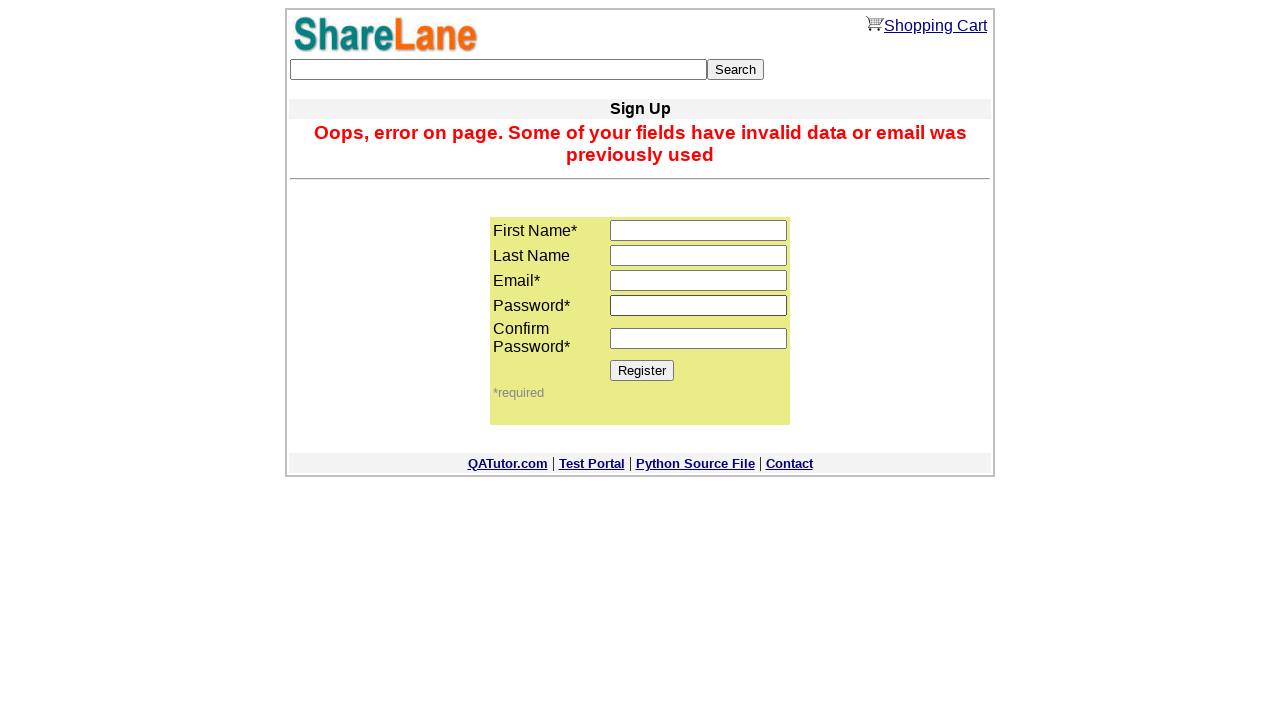